Navigates to OrangeHRM demo site and clicks a button element

Starting URL: https://opensource-demo.orangehrmlive.com/

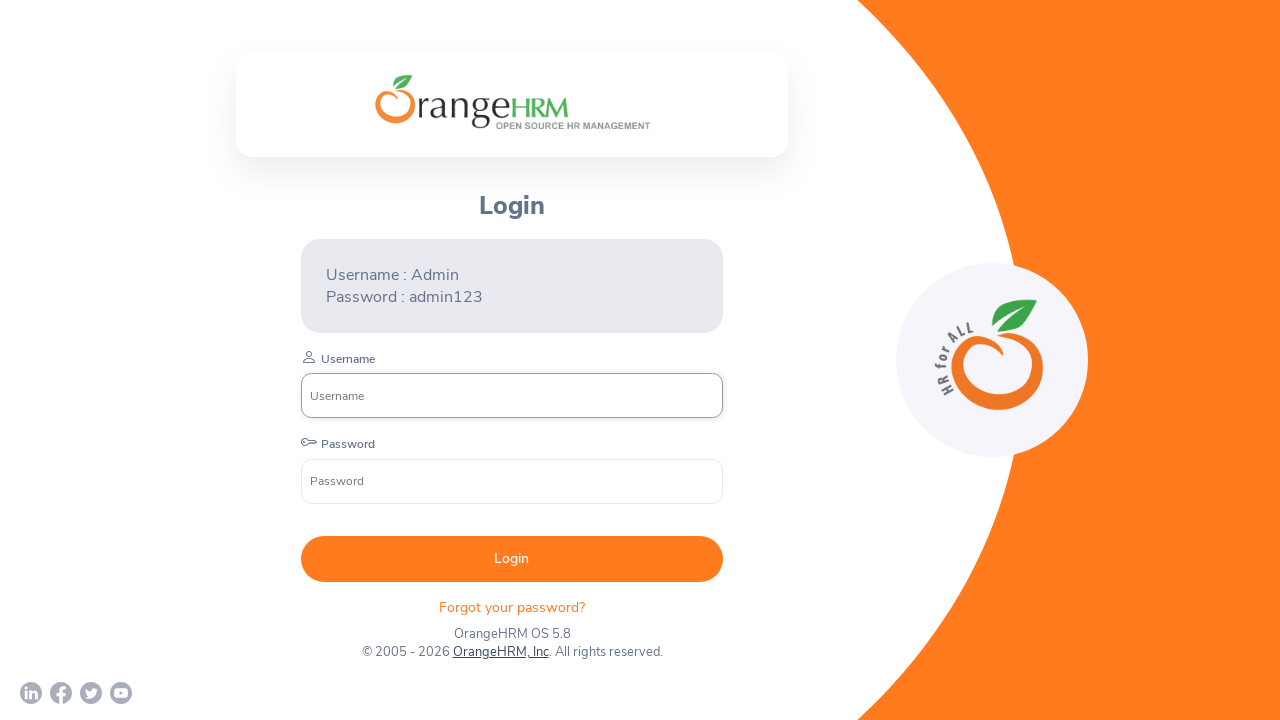

Navigated to OrangeHRM demo site
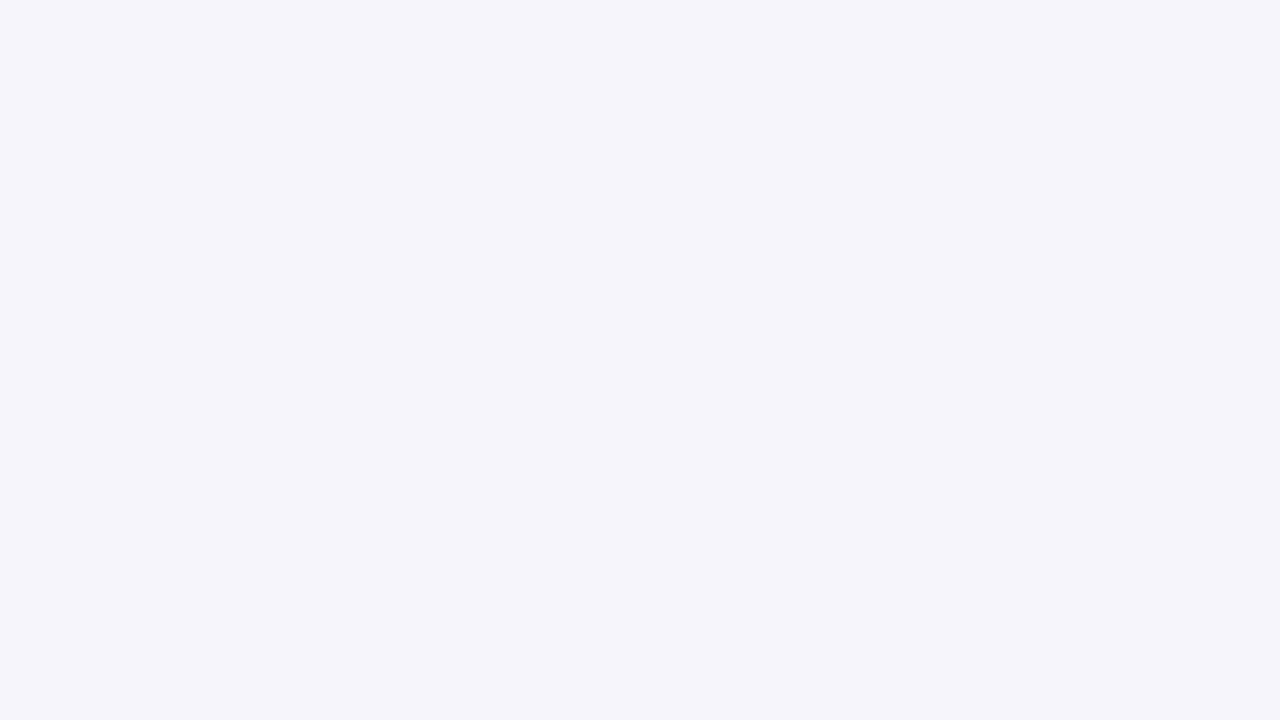

Clicked button element at (512, 559) on button
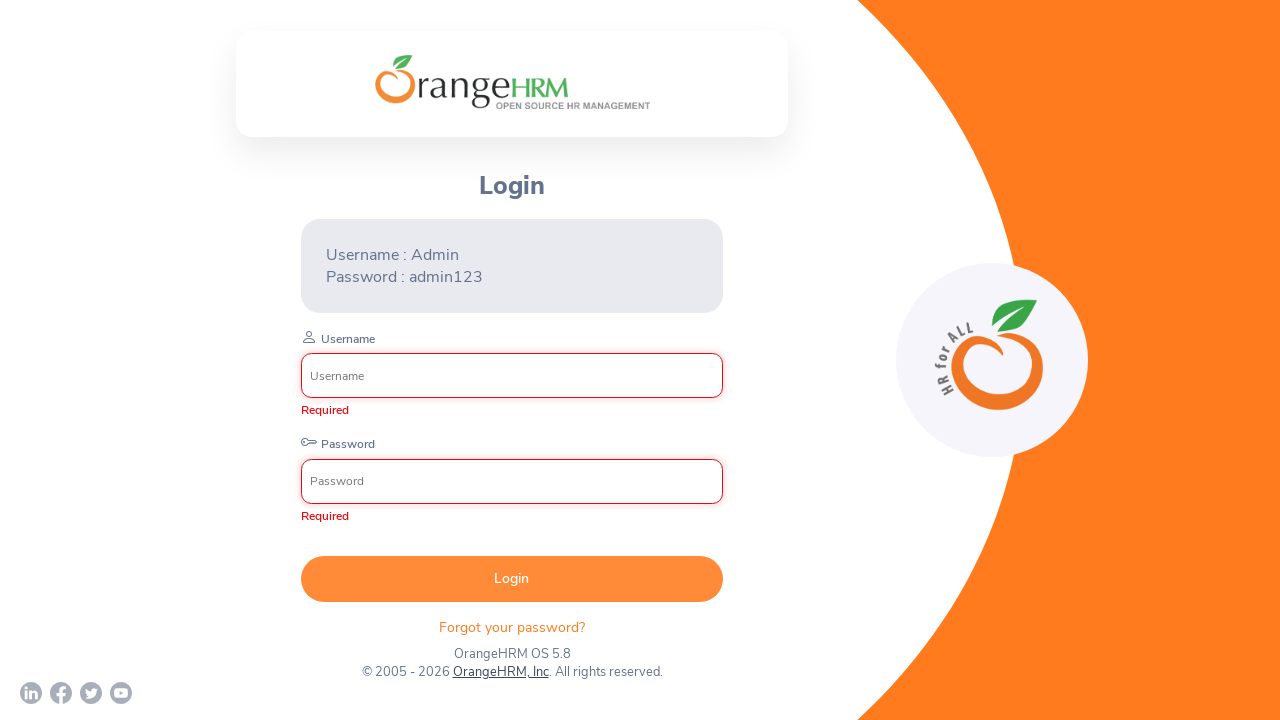

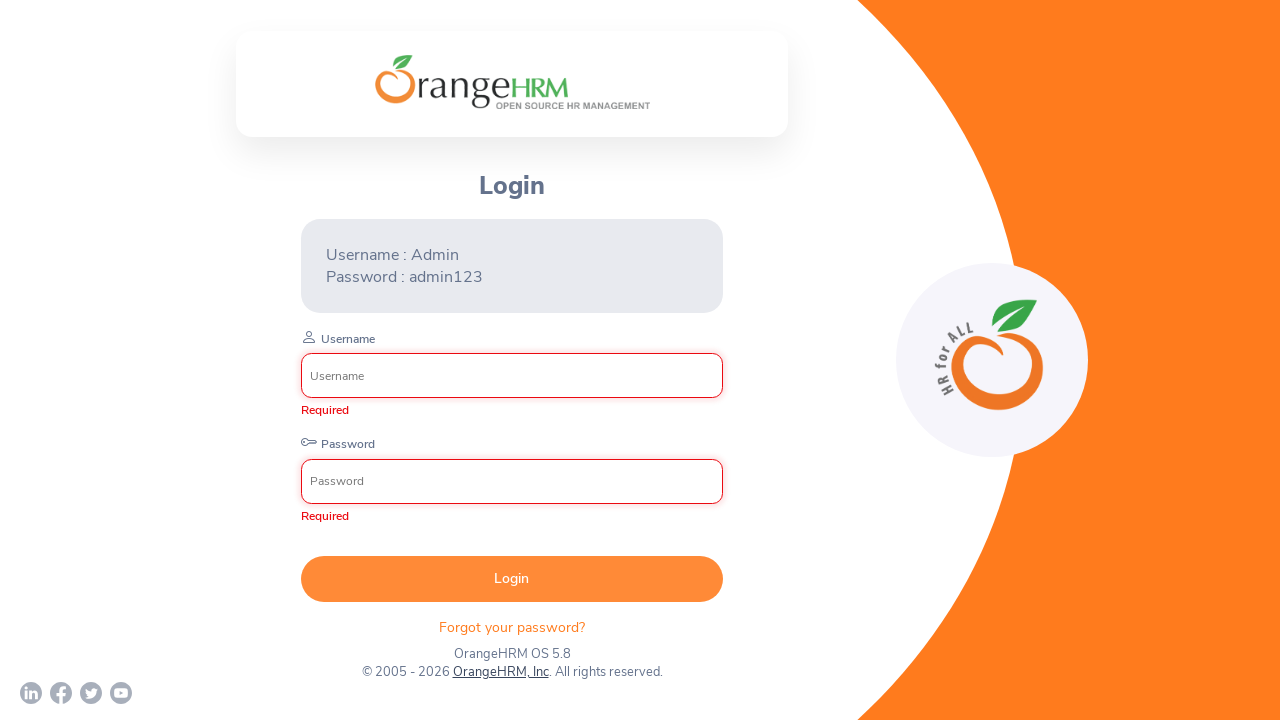